Tests scrolling functionality on a practice automation page by scrolling the main window and then scrolling within a fixed-header table element, then verifies table content is visible.

Starting URL: https://rahulshettyacademy.com/AutomationPractice/

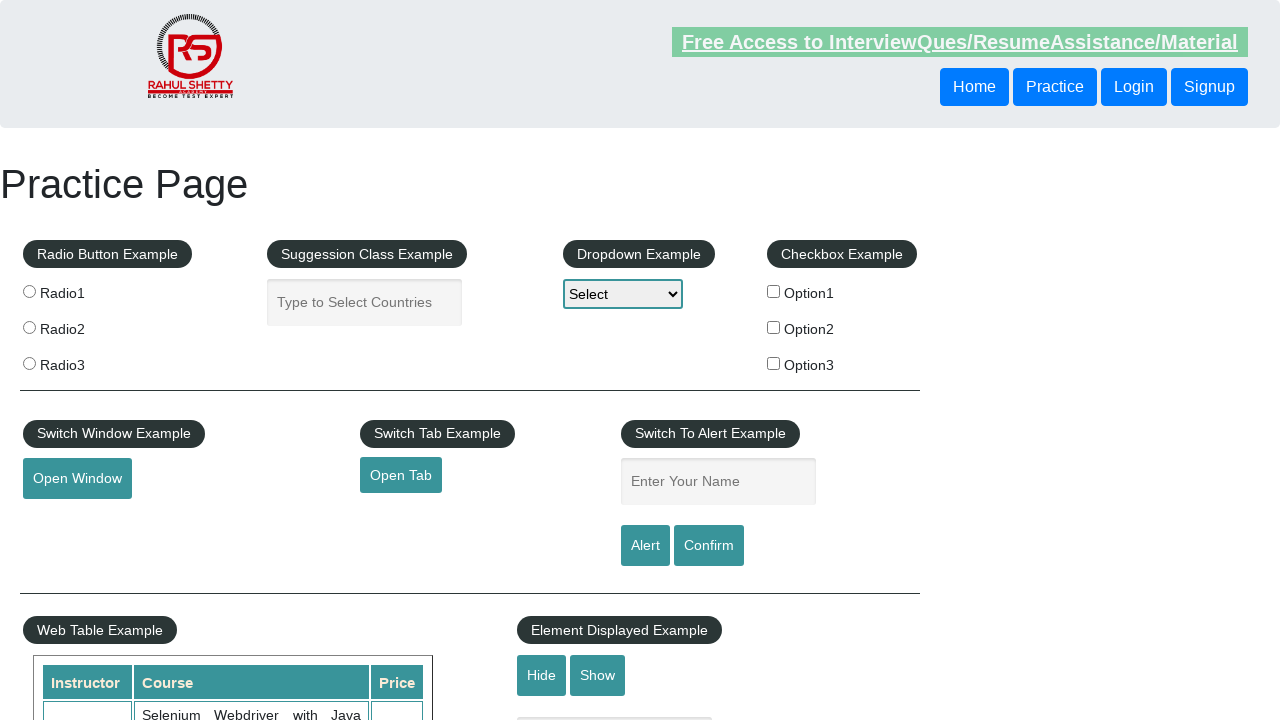

Scrolled main window down by 500 pixels
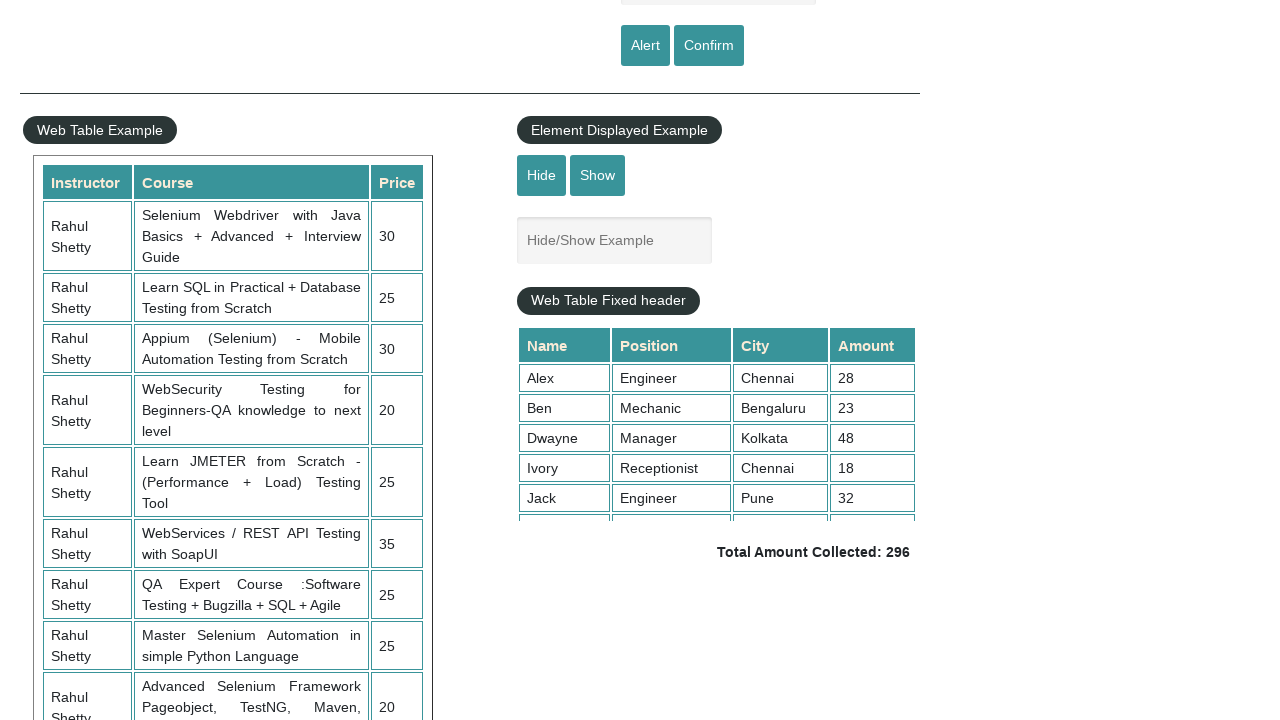

Scrolled fixed-header table element to position 5000
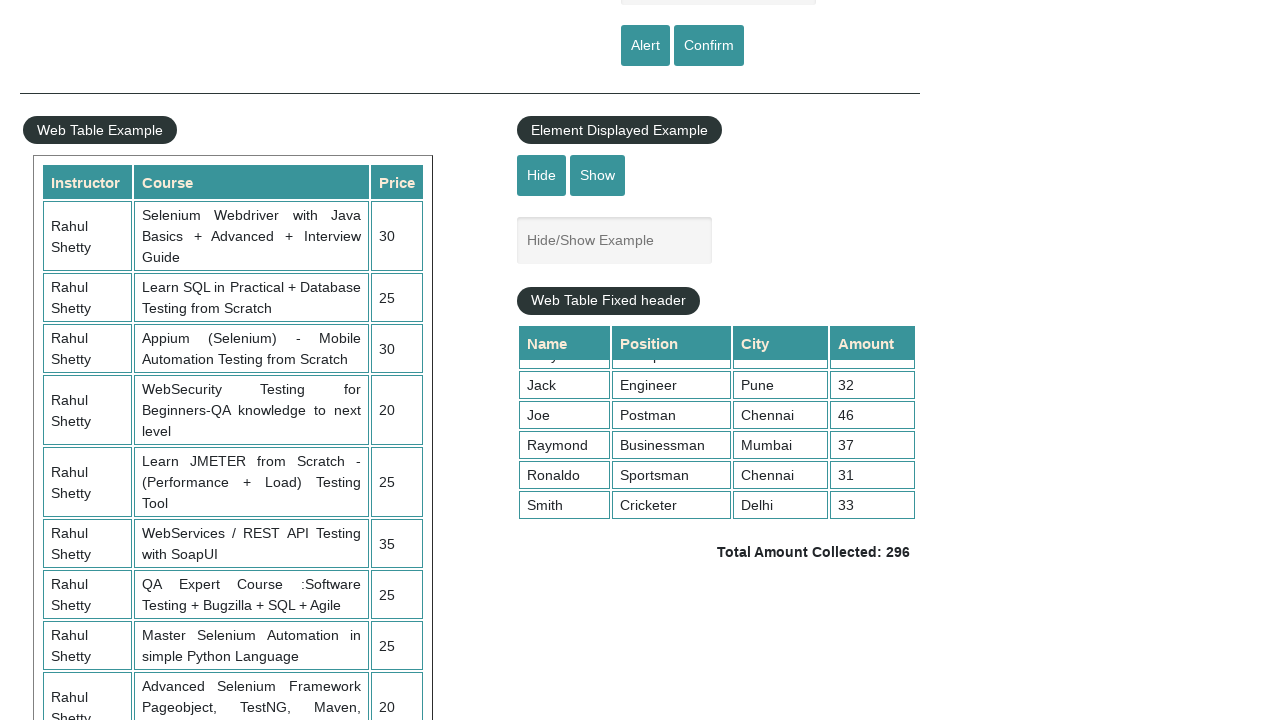

Waited for table cells to be visible after scrolling
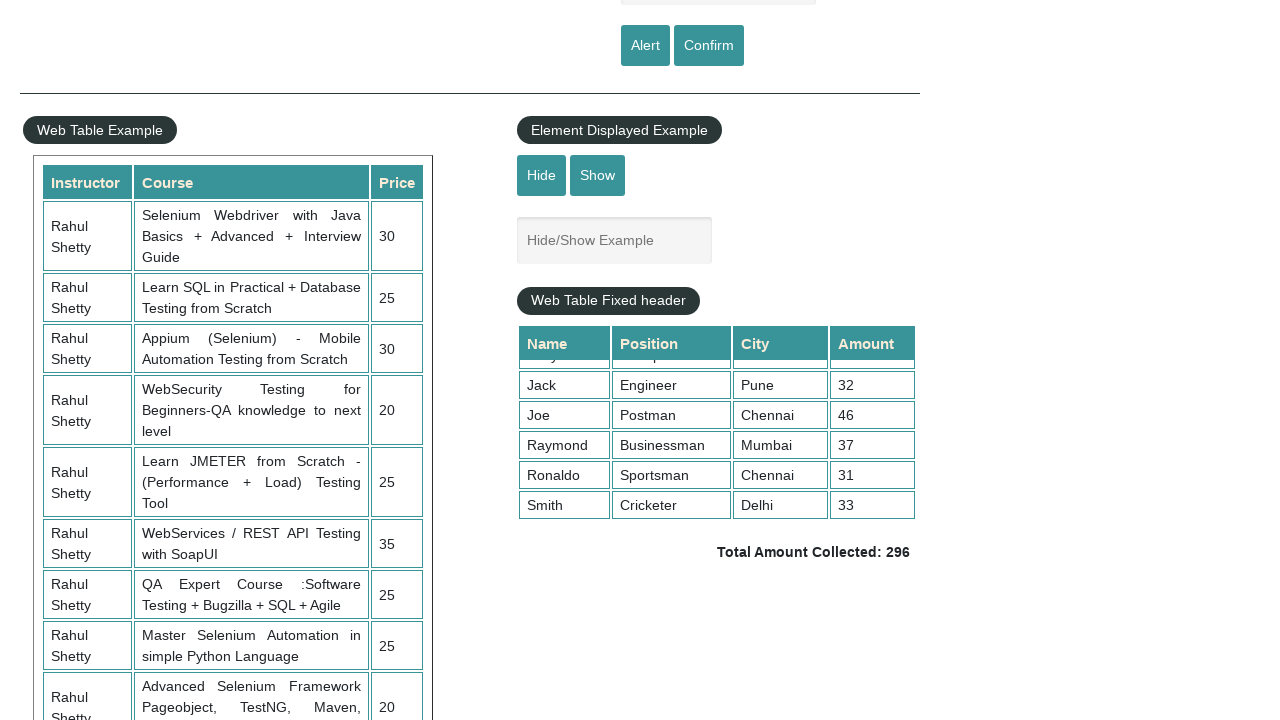

Verified total amount element is visible
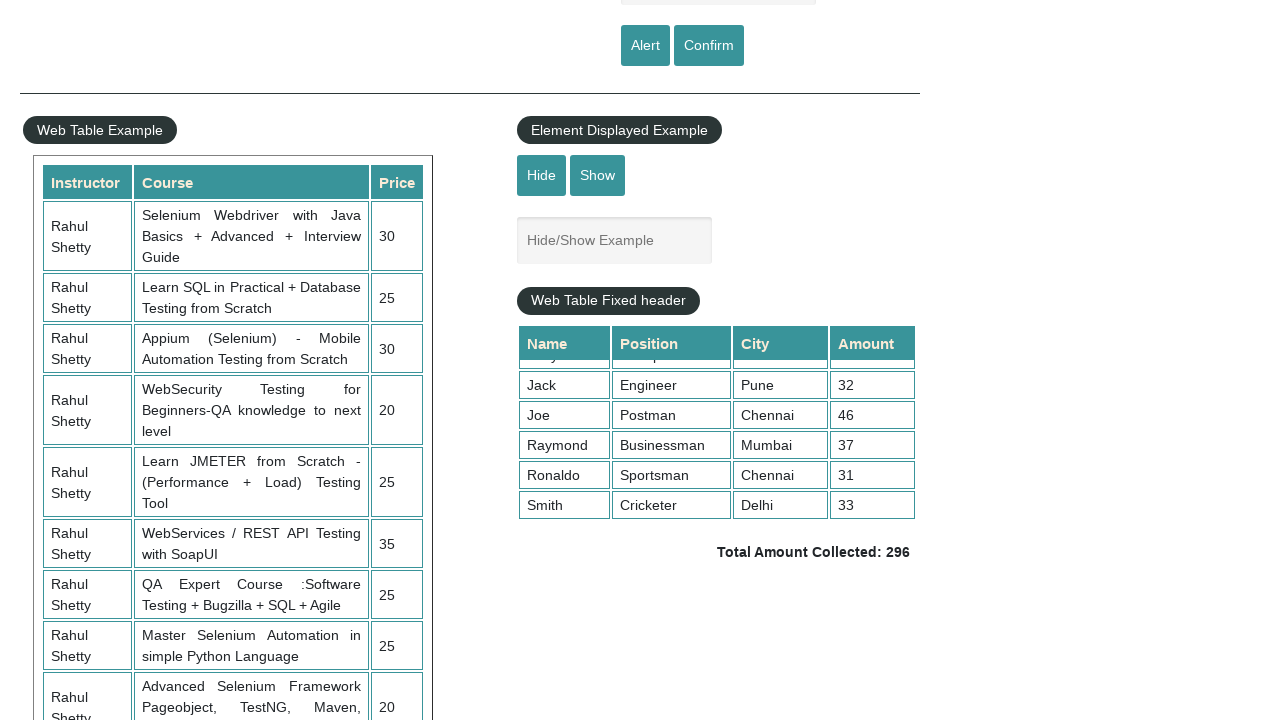

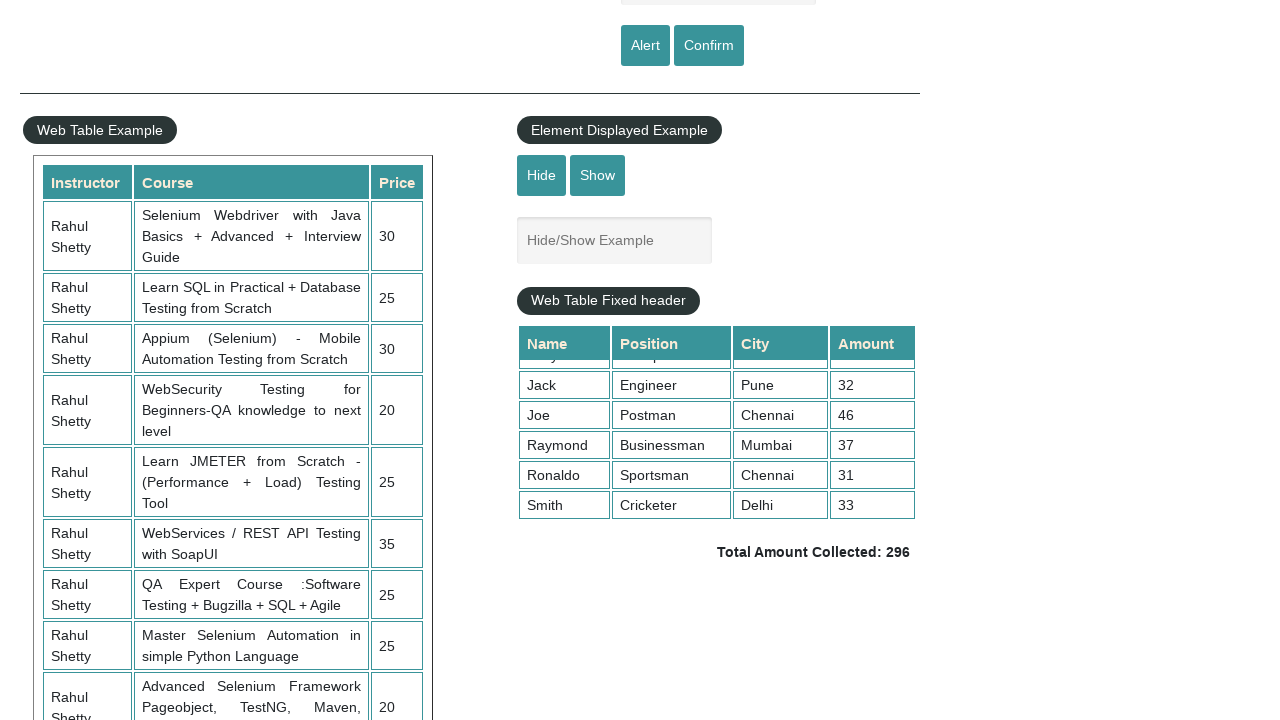